Navigates to the Axis Bank website using Edge browser with maximized window and disabled notifications

Starting URL: https://www.axisbank.com

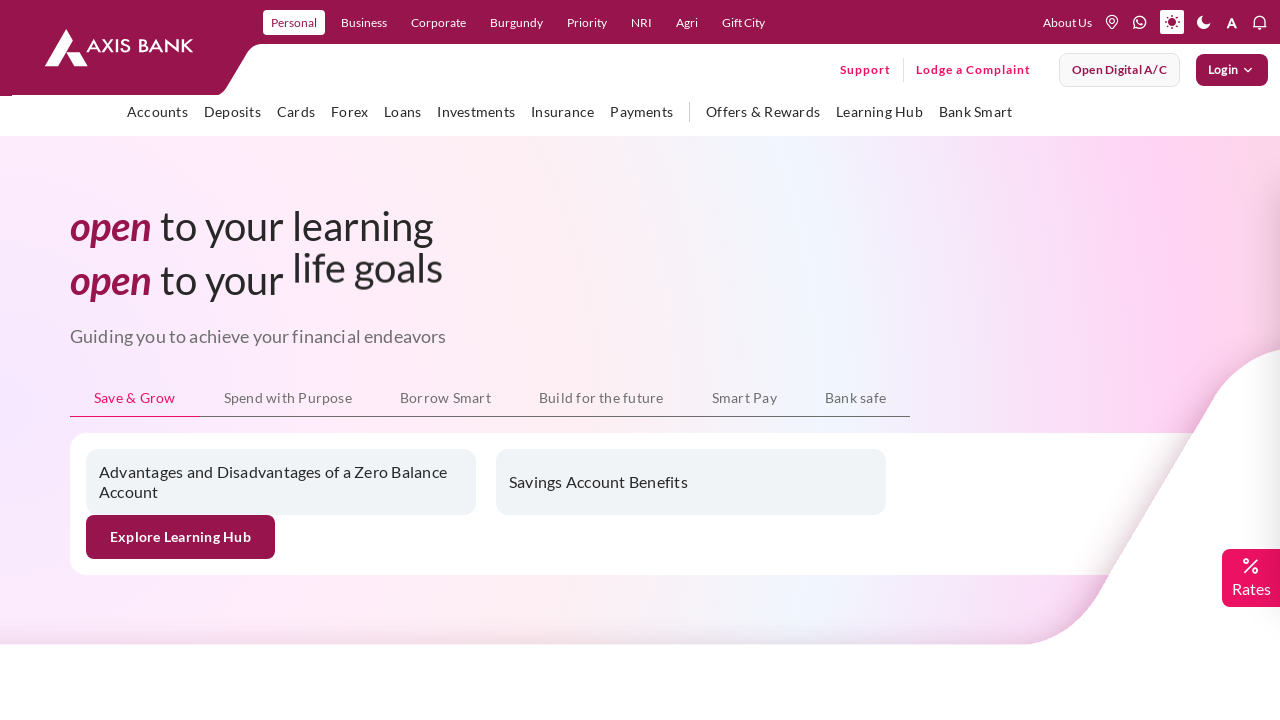

Waited for page to reach networkidle state on Axis Bank website
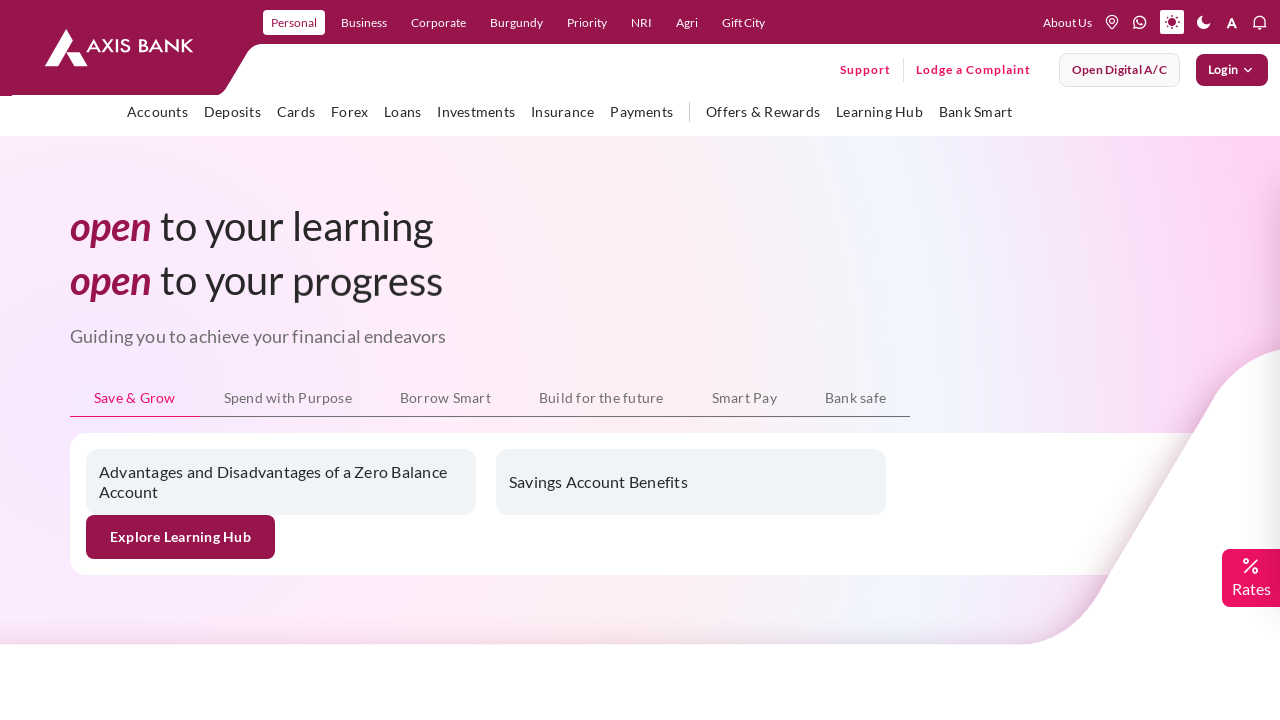

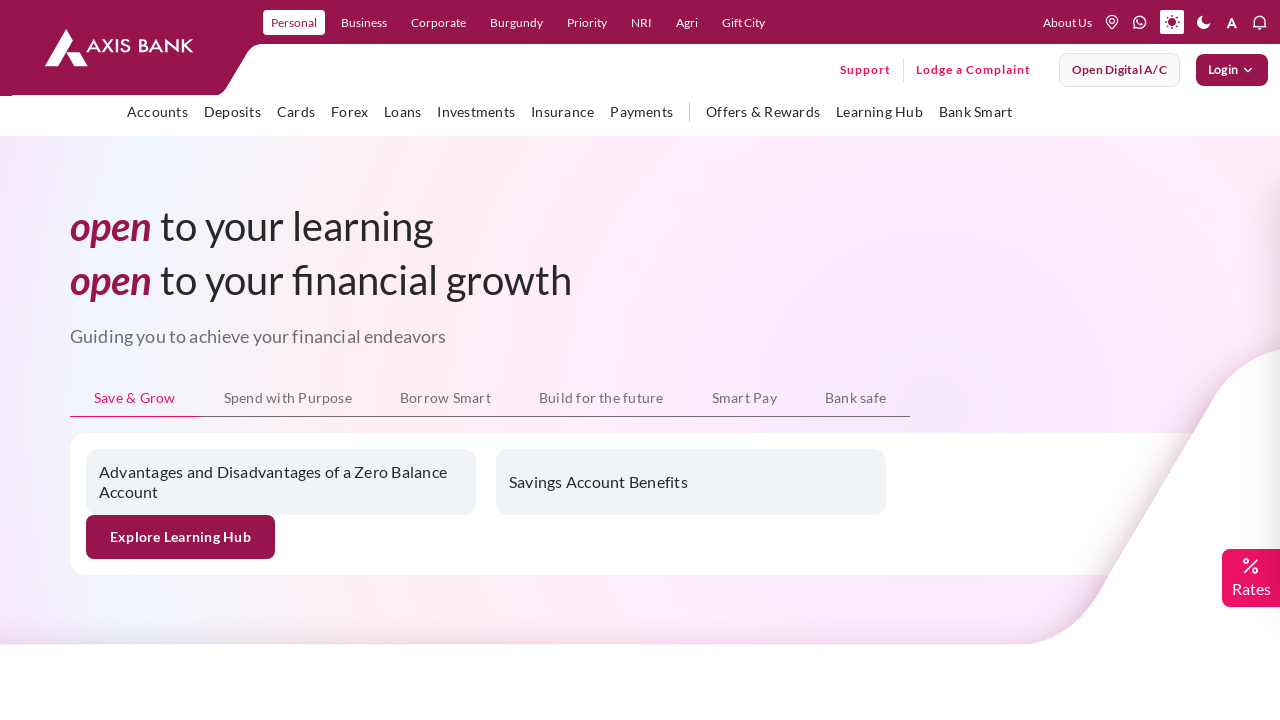